Tests clicking a JS Prompt button, entering text into the prompt dialog, accepting it, and verifying the entered text is displayed in the result

Starting URL: http://the-internet.herokuapp.com/javascript_alerts

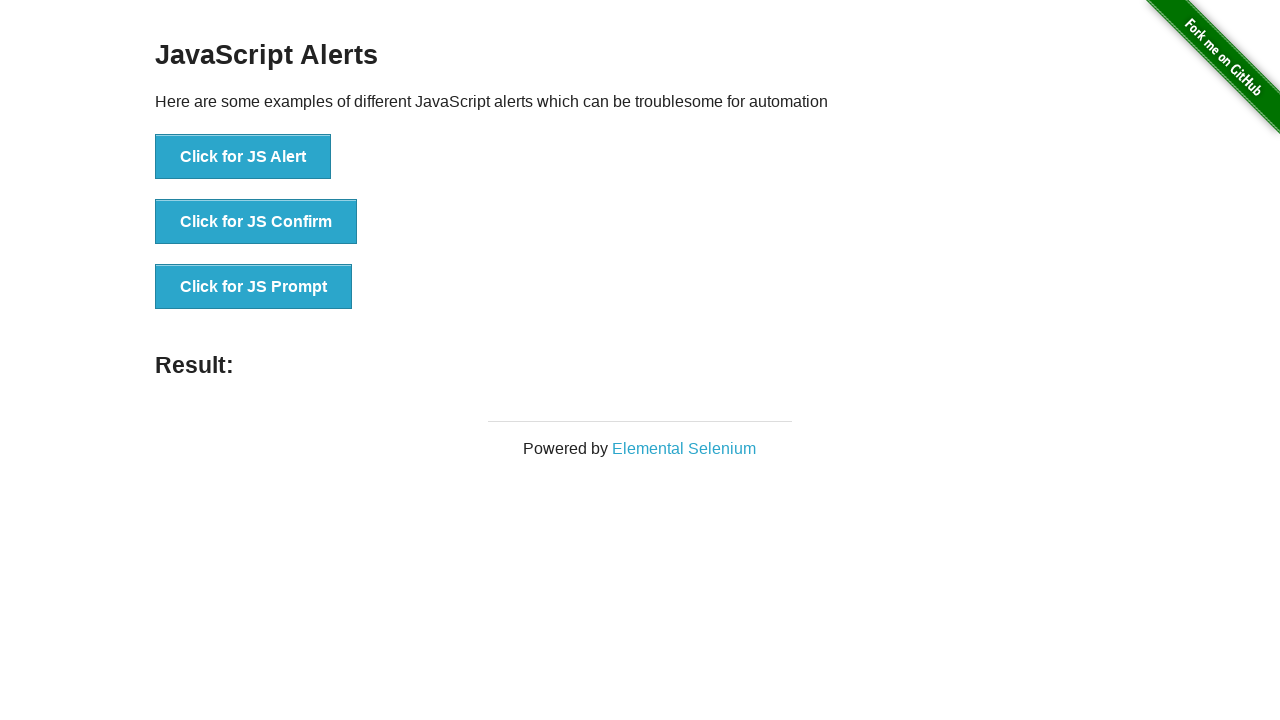

Set up dialog handler to accept prompt with text 'Hello'
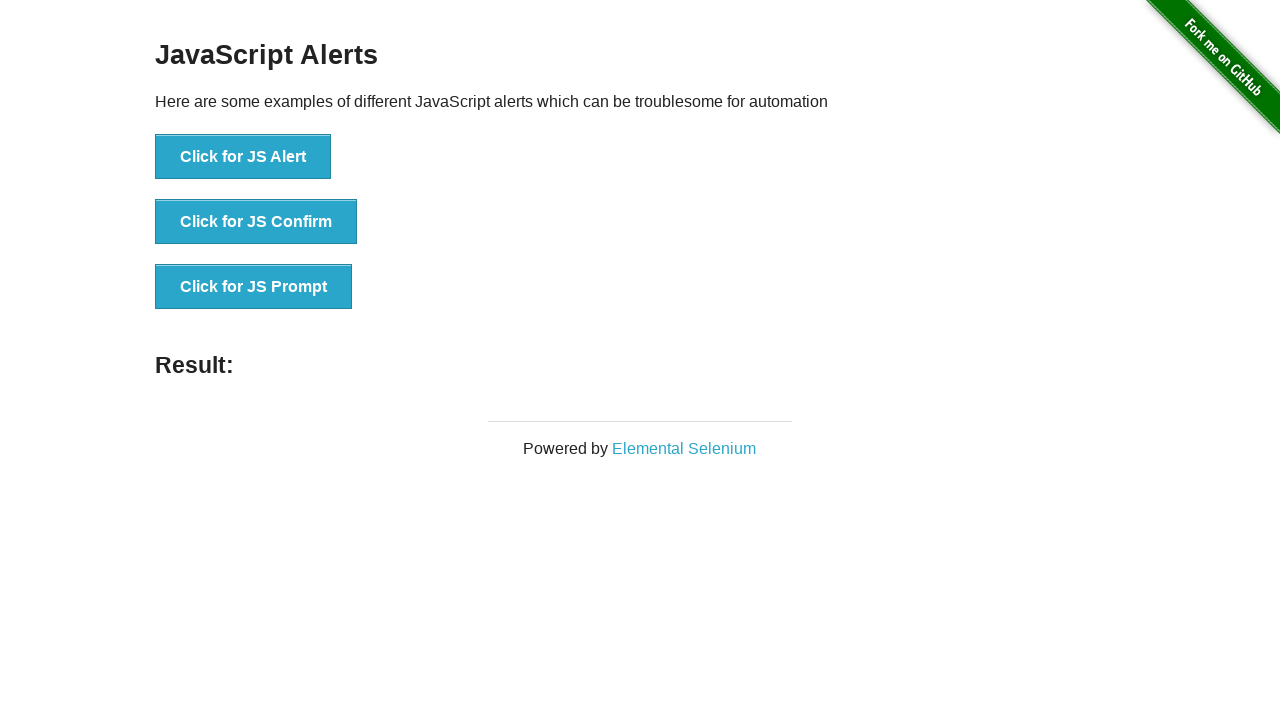

Clicked the JS Prompt button at (254, 287) on xpath=//button[text() = 'Click for JS Prompt']
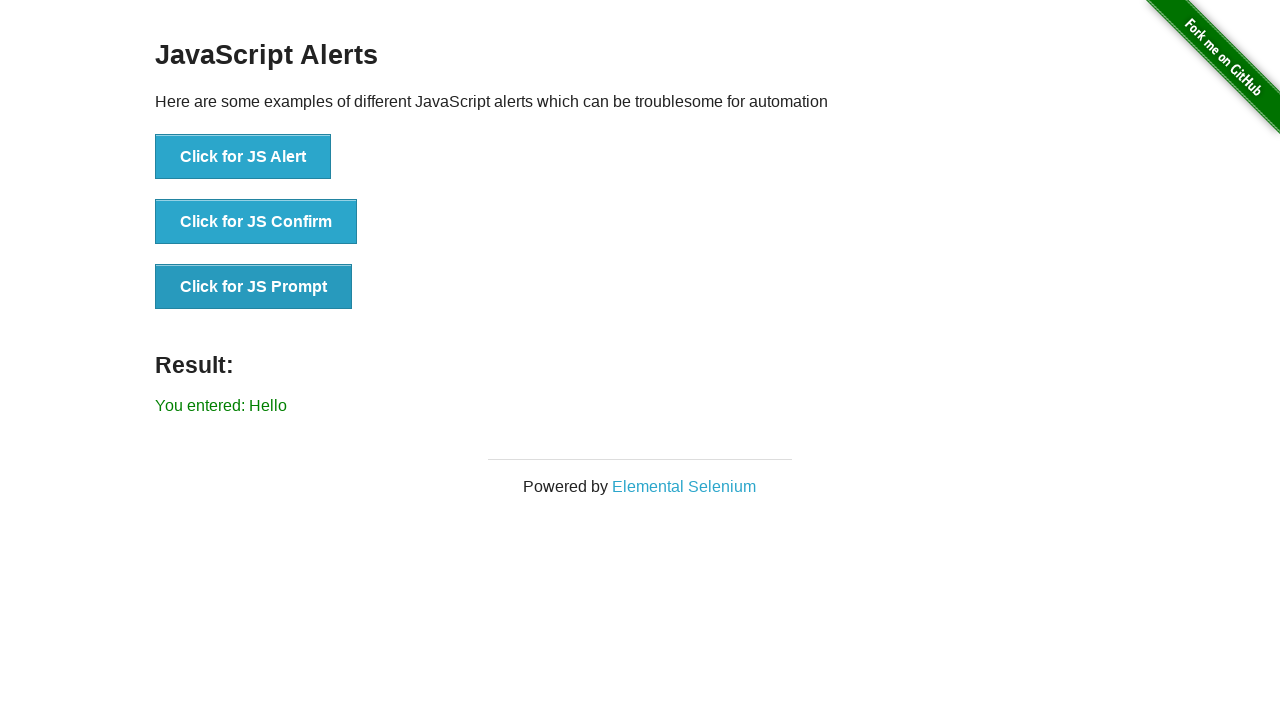

Result message element loaded
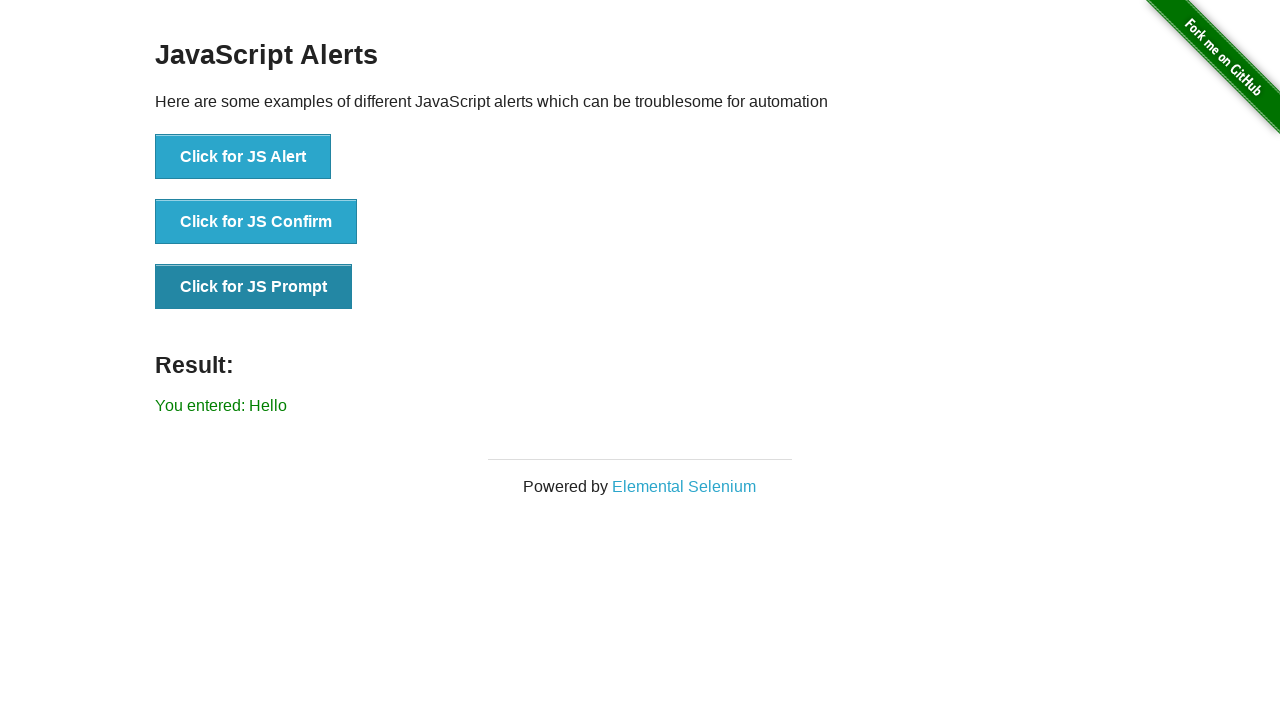

Retrieved result text from result element
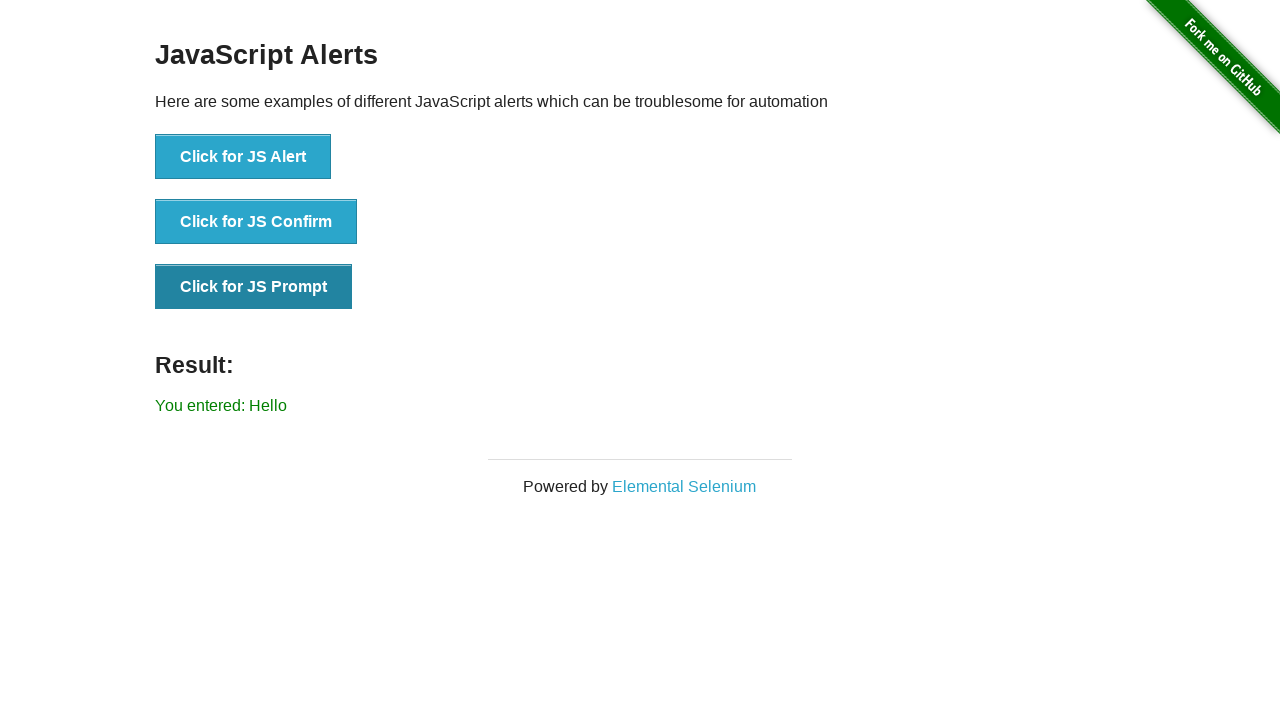

Verified result text matches expected value 'You entered: Hello'
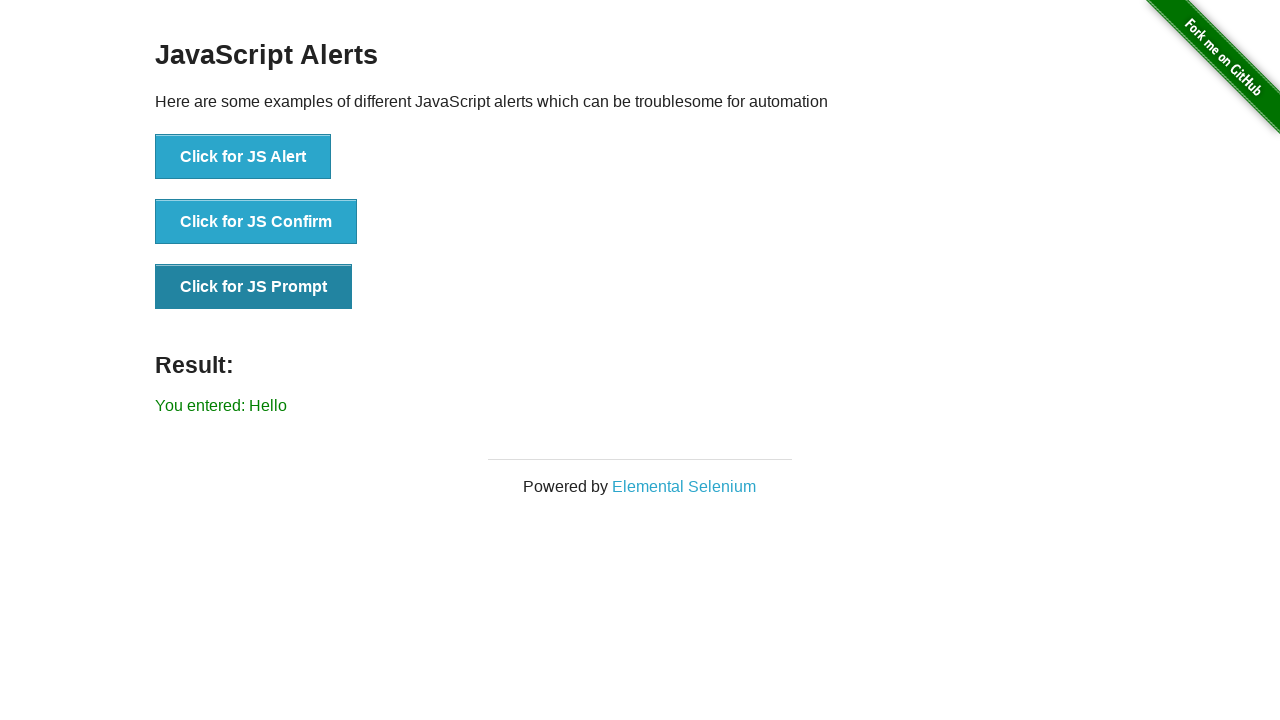

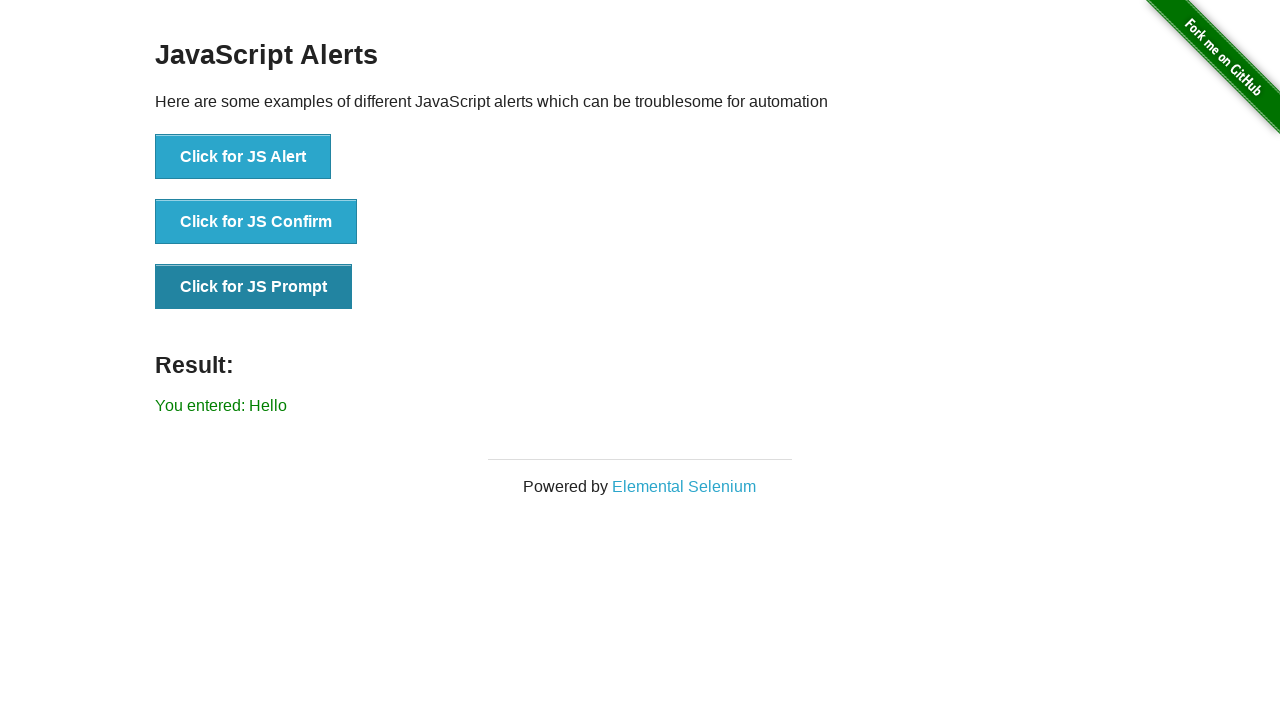